Tests that accessing the dashboard URL without being authenticated redirects the user to the signin page

Starting URL: https://pyt.finkraft.ai/dashboard

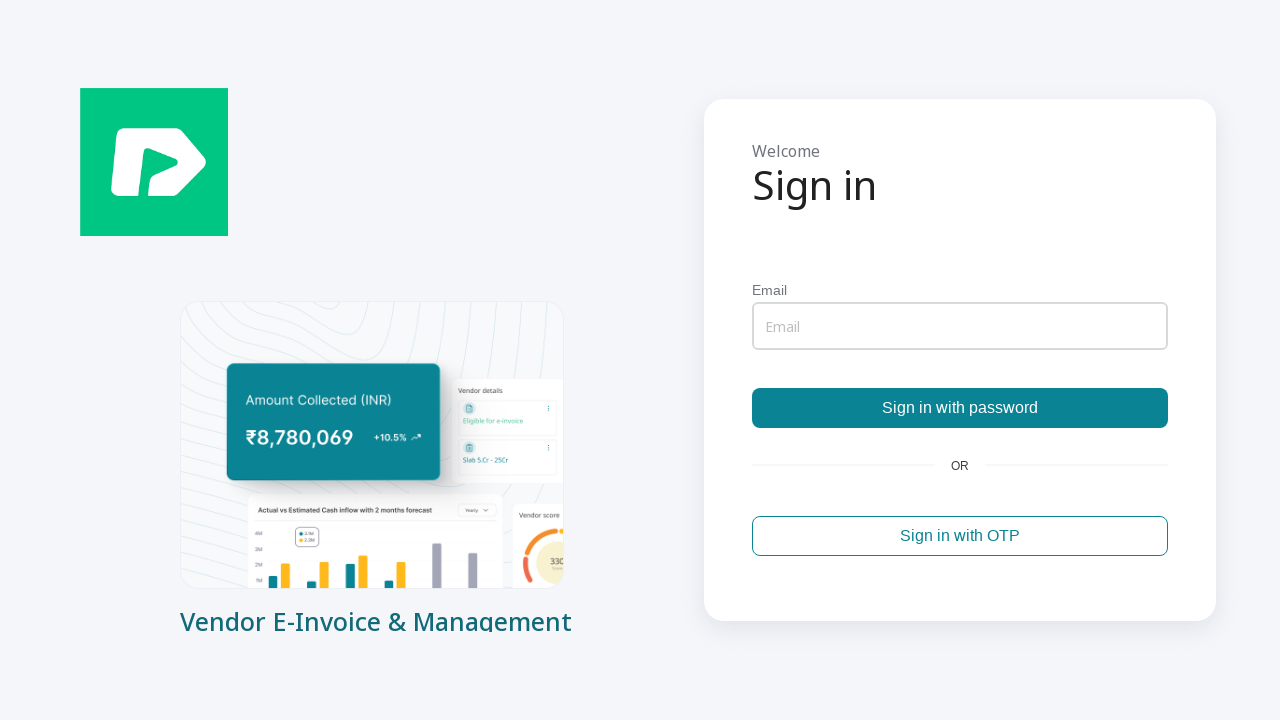

Waited for redirect to signin page (timeout: 10000ms)
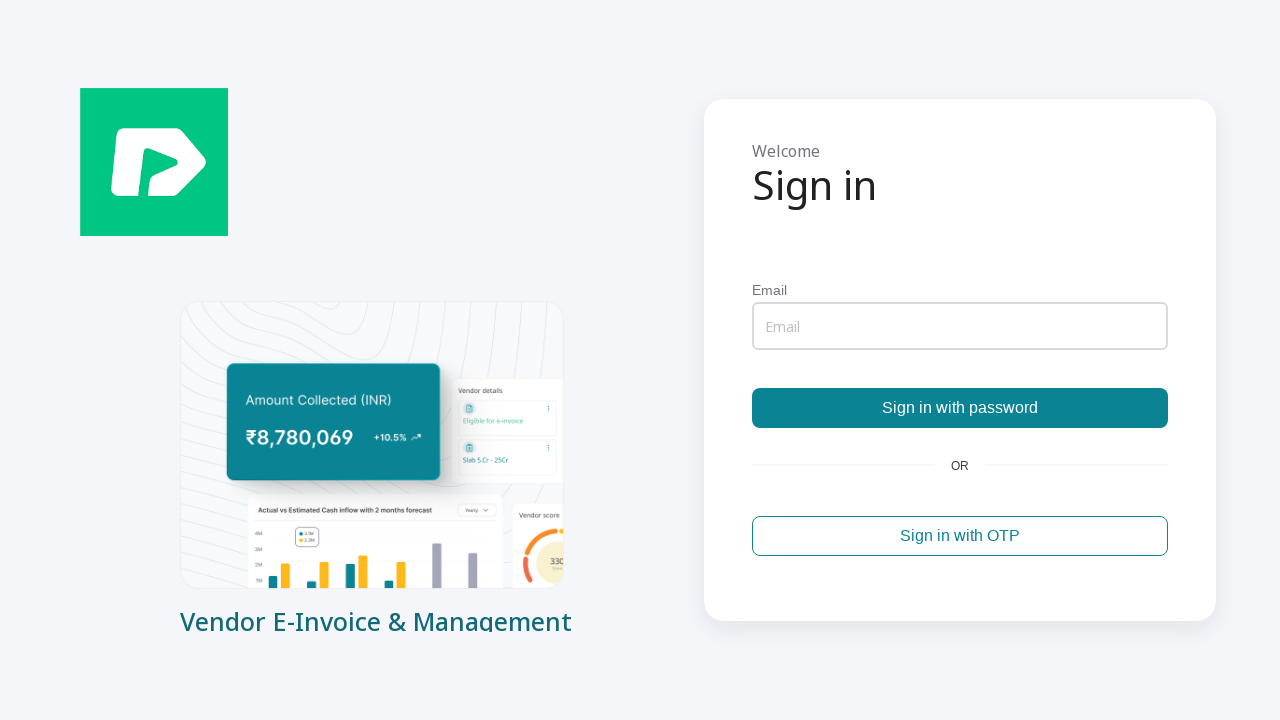

Verified that current URL contains 'signin' - redirect successful
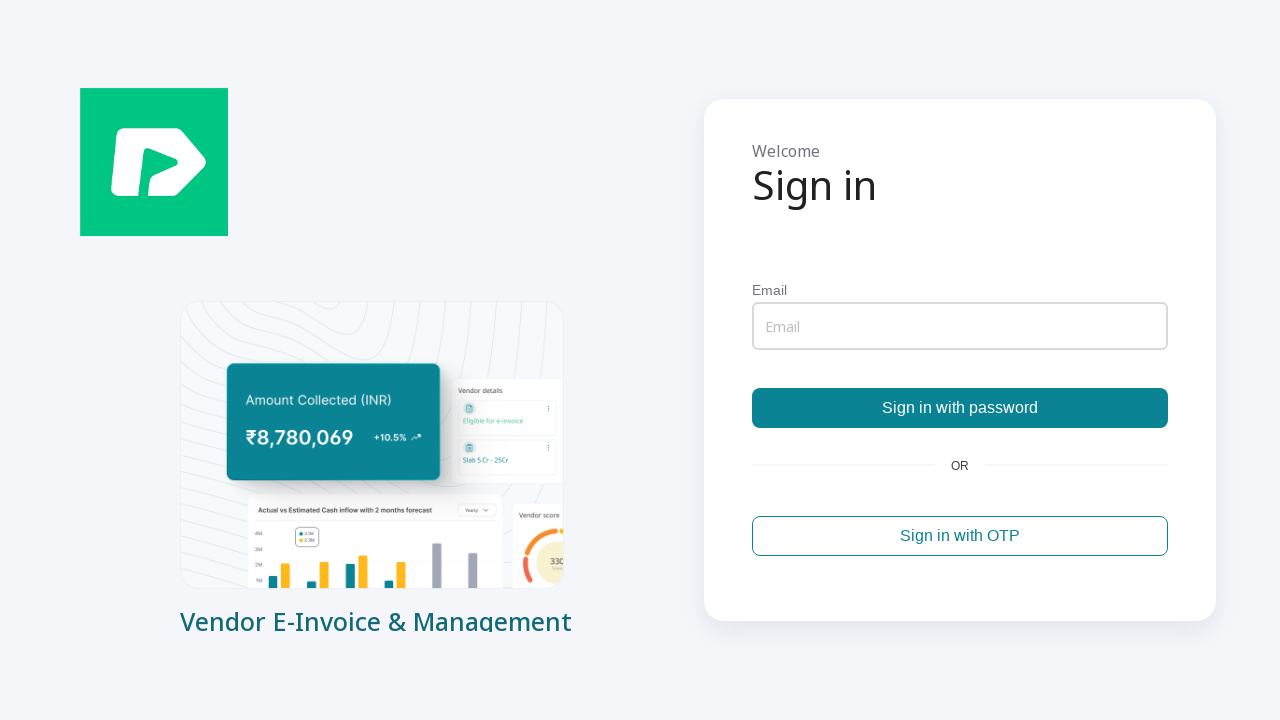

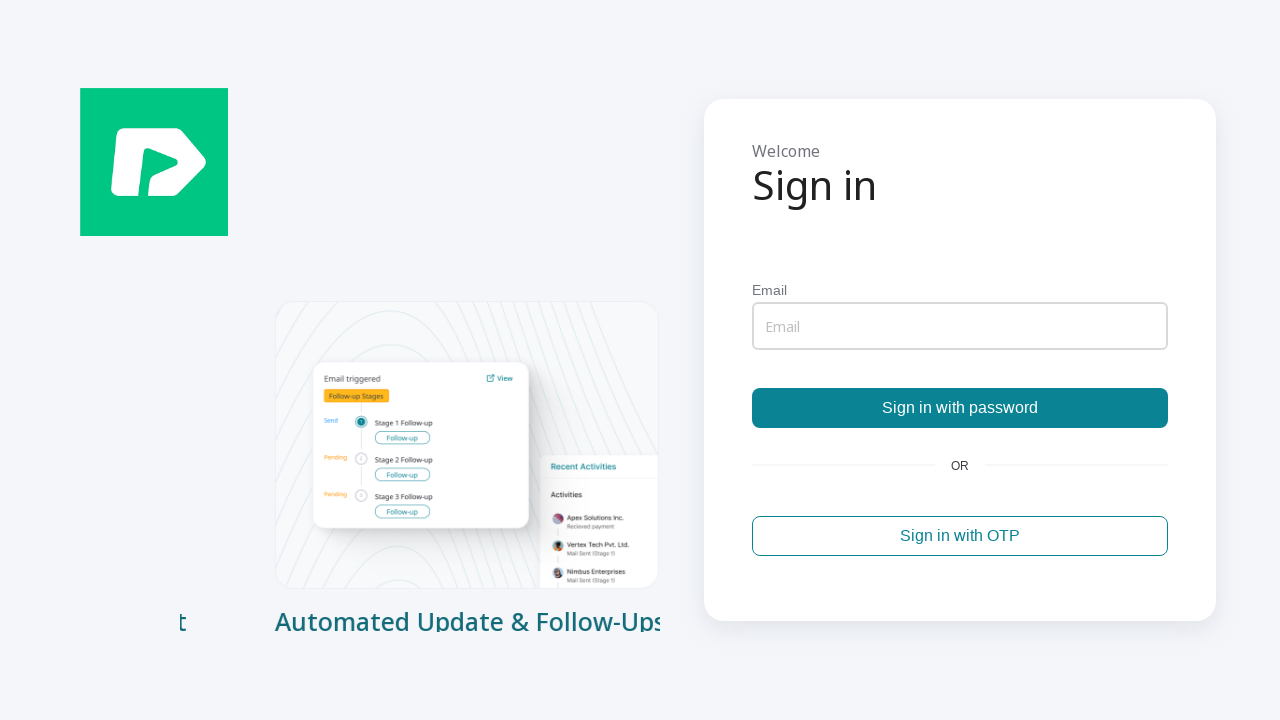